Tests interaction with shadow DOM elements by scrolling to a specific div and filling an input field nested within multiple shadow roots with a pizza type value.

Starting URL: https://selectorshub.com/xpath-practice-page/

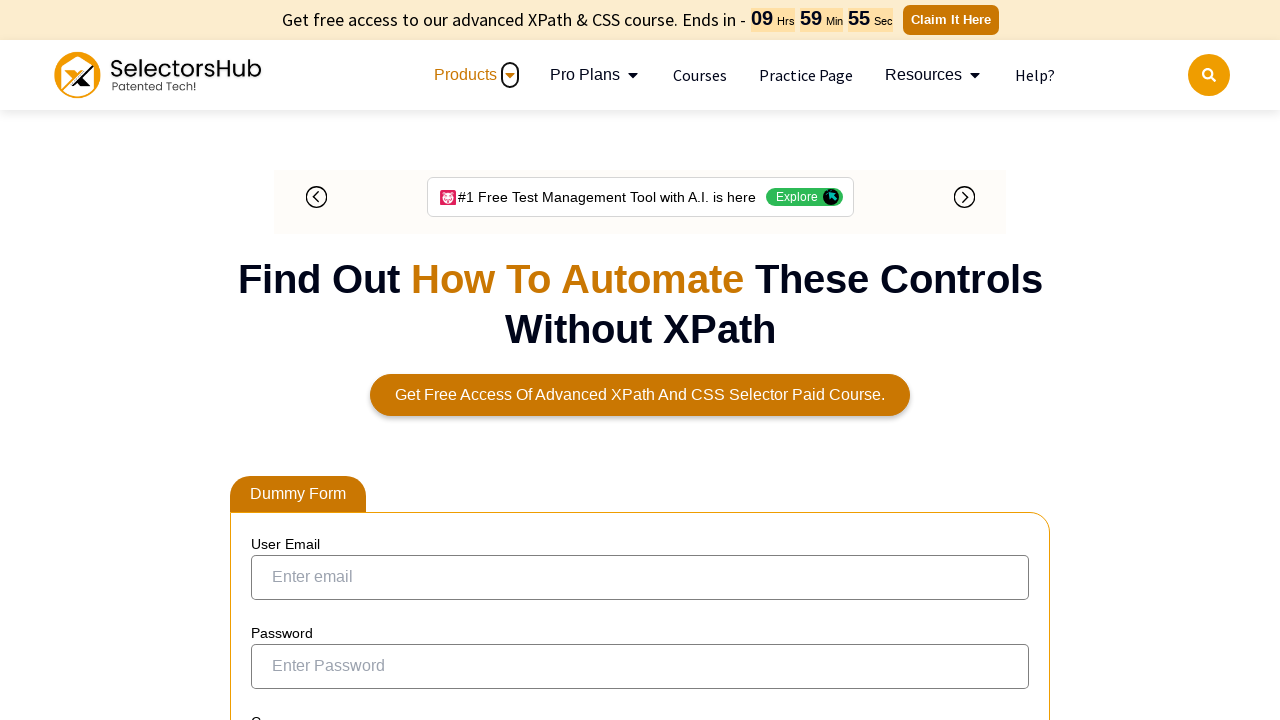

Set viewport size to 1920x1080
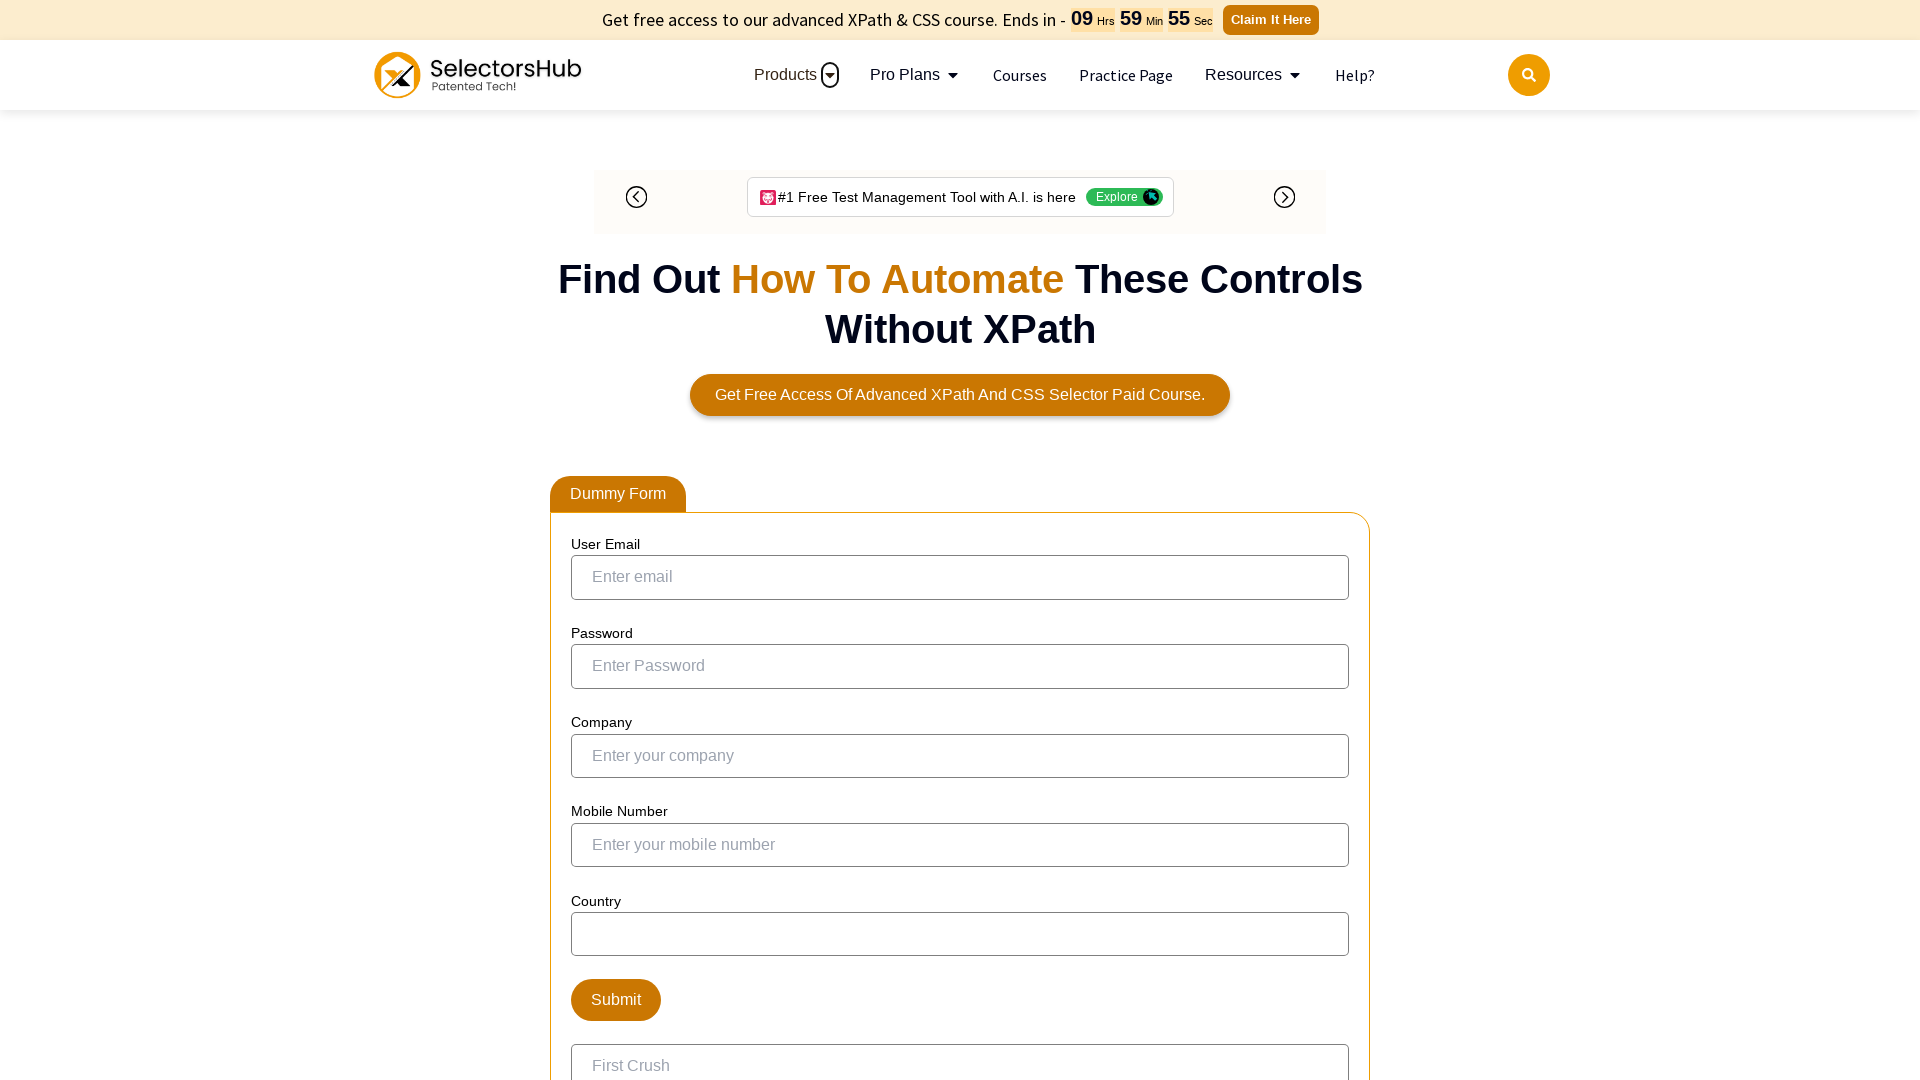

Located the userName div element
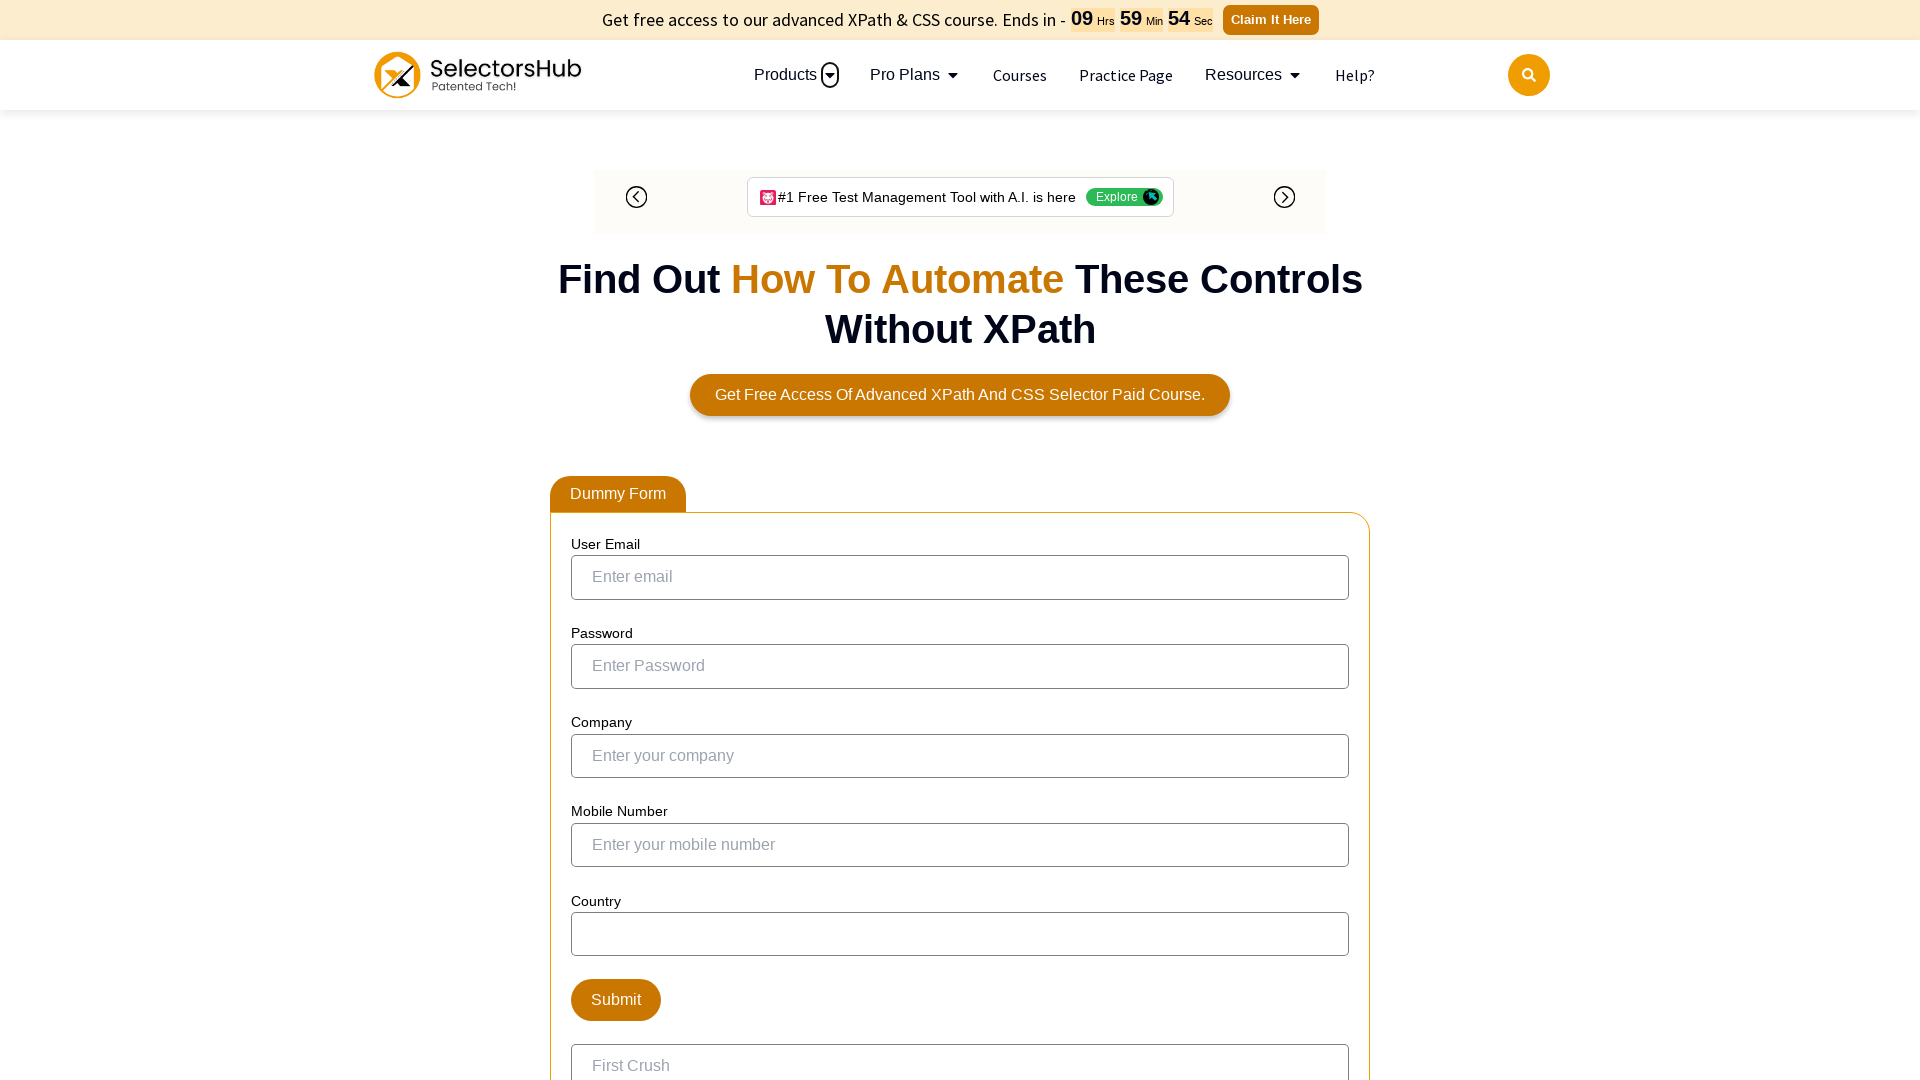

Scrolled to the userName div element
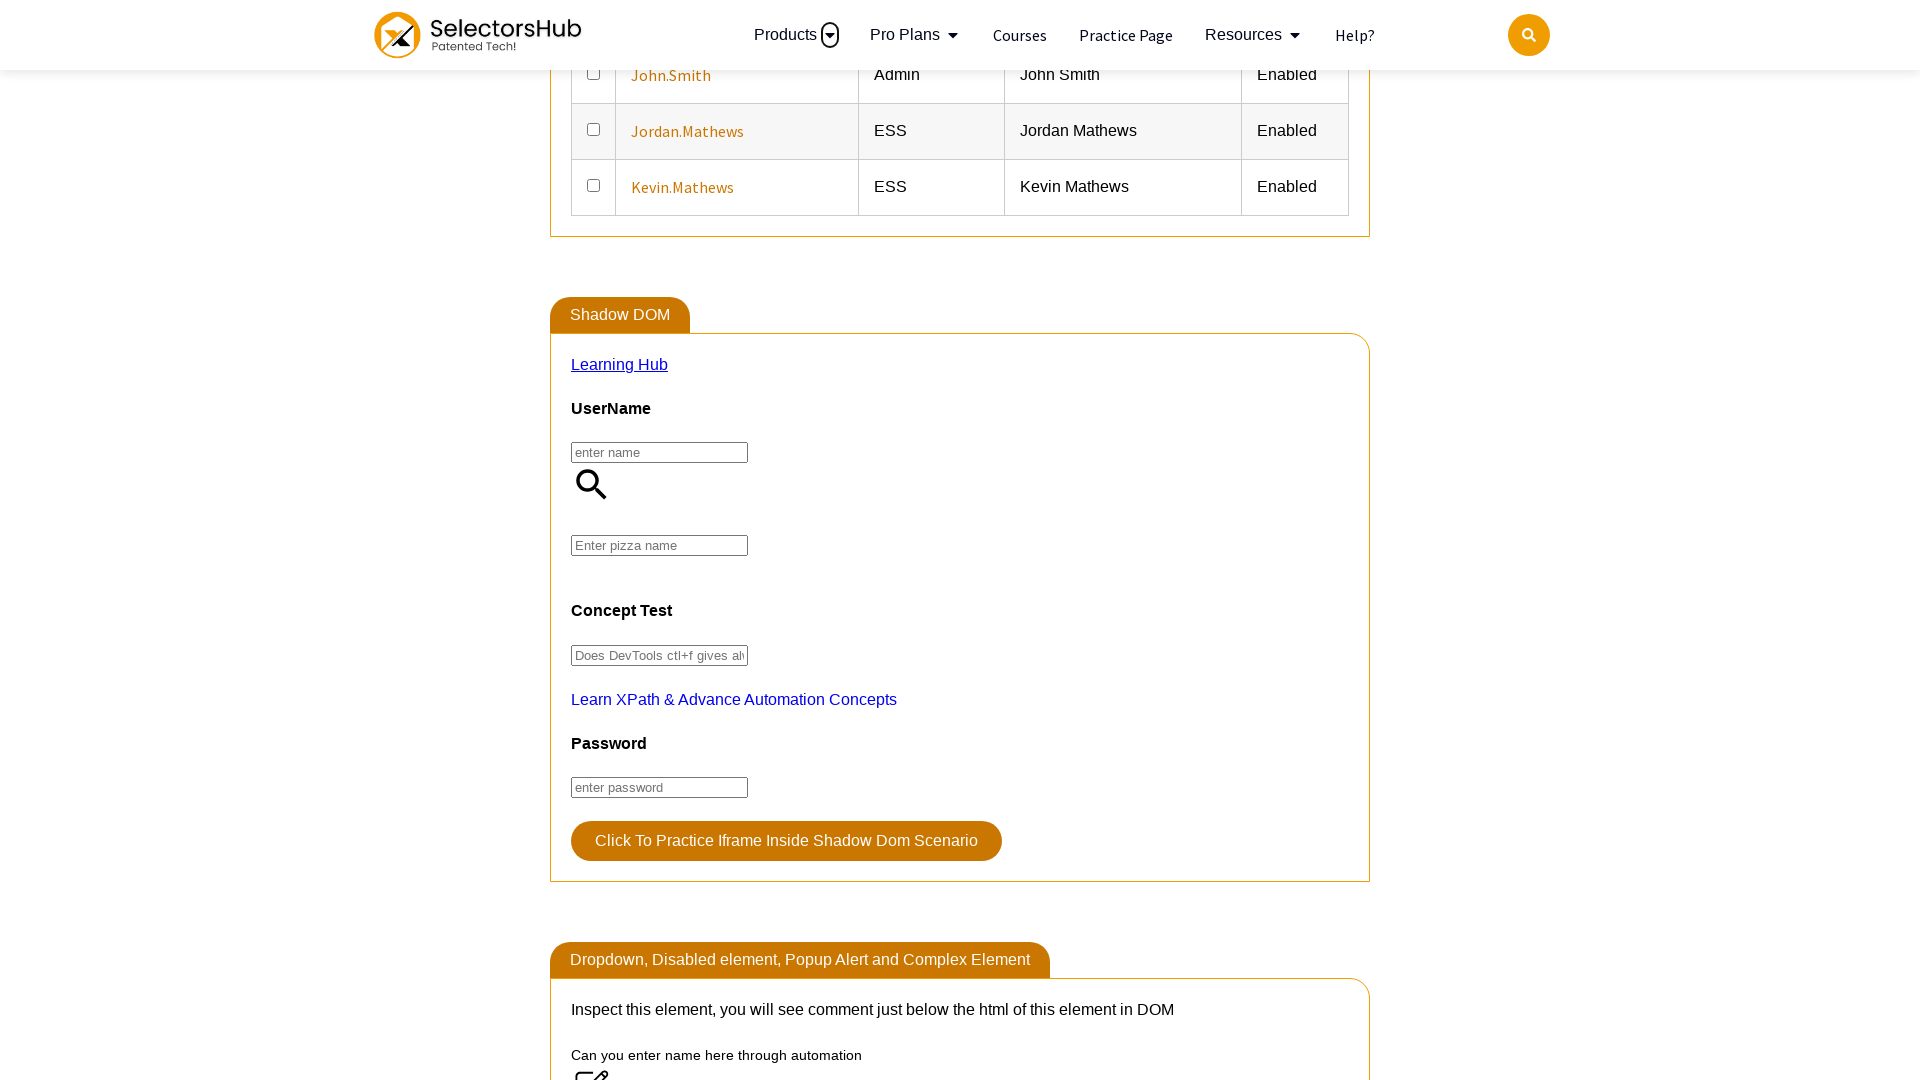

Waited 1000ms for scroll to complete
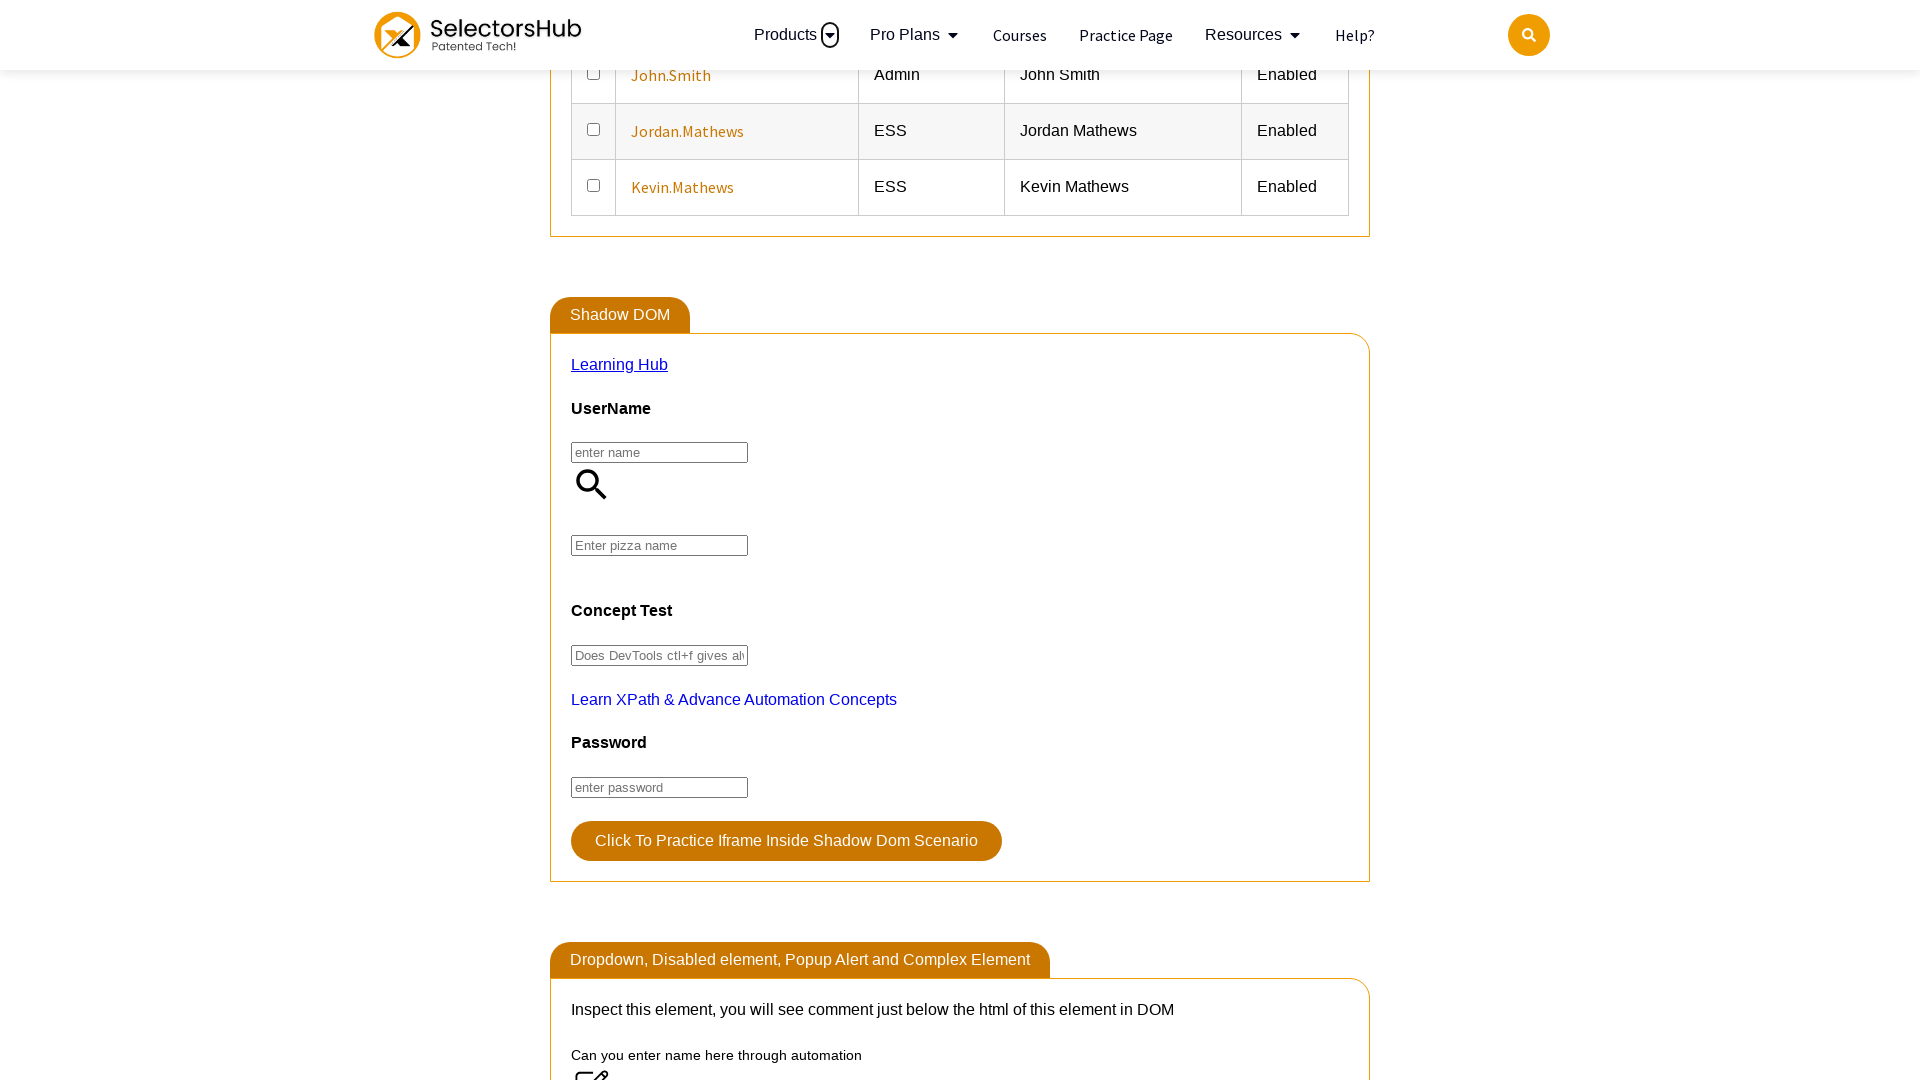

Filled pizza input field with 'Farmhouse' through nested shadow DOM
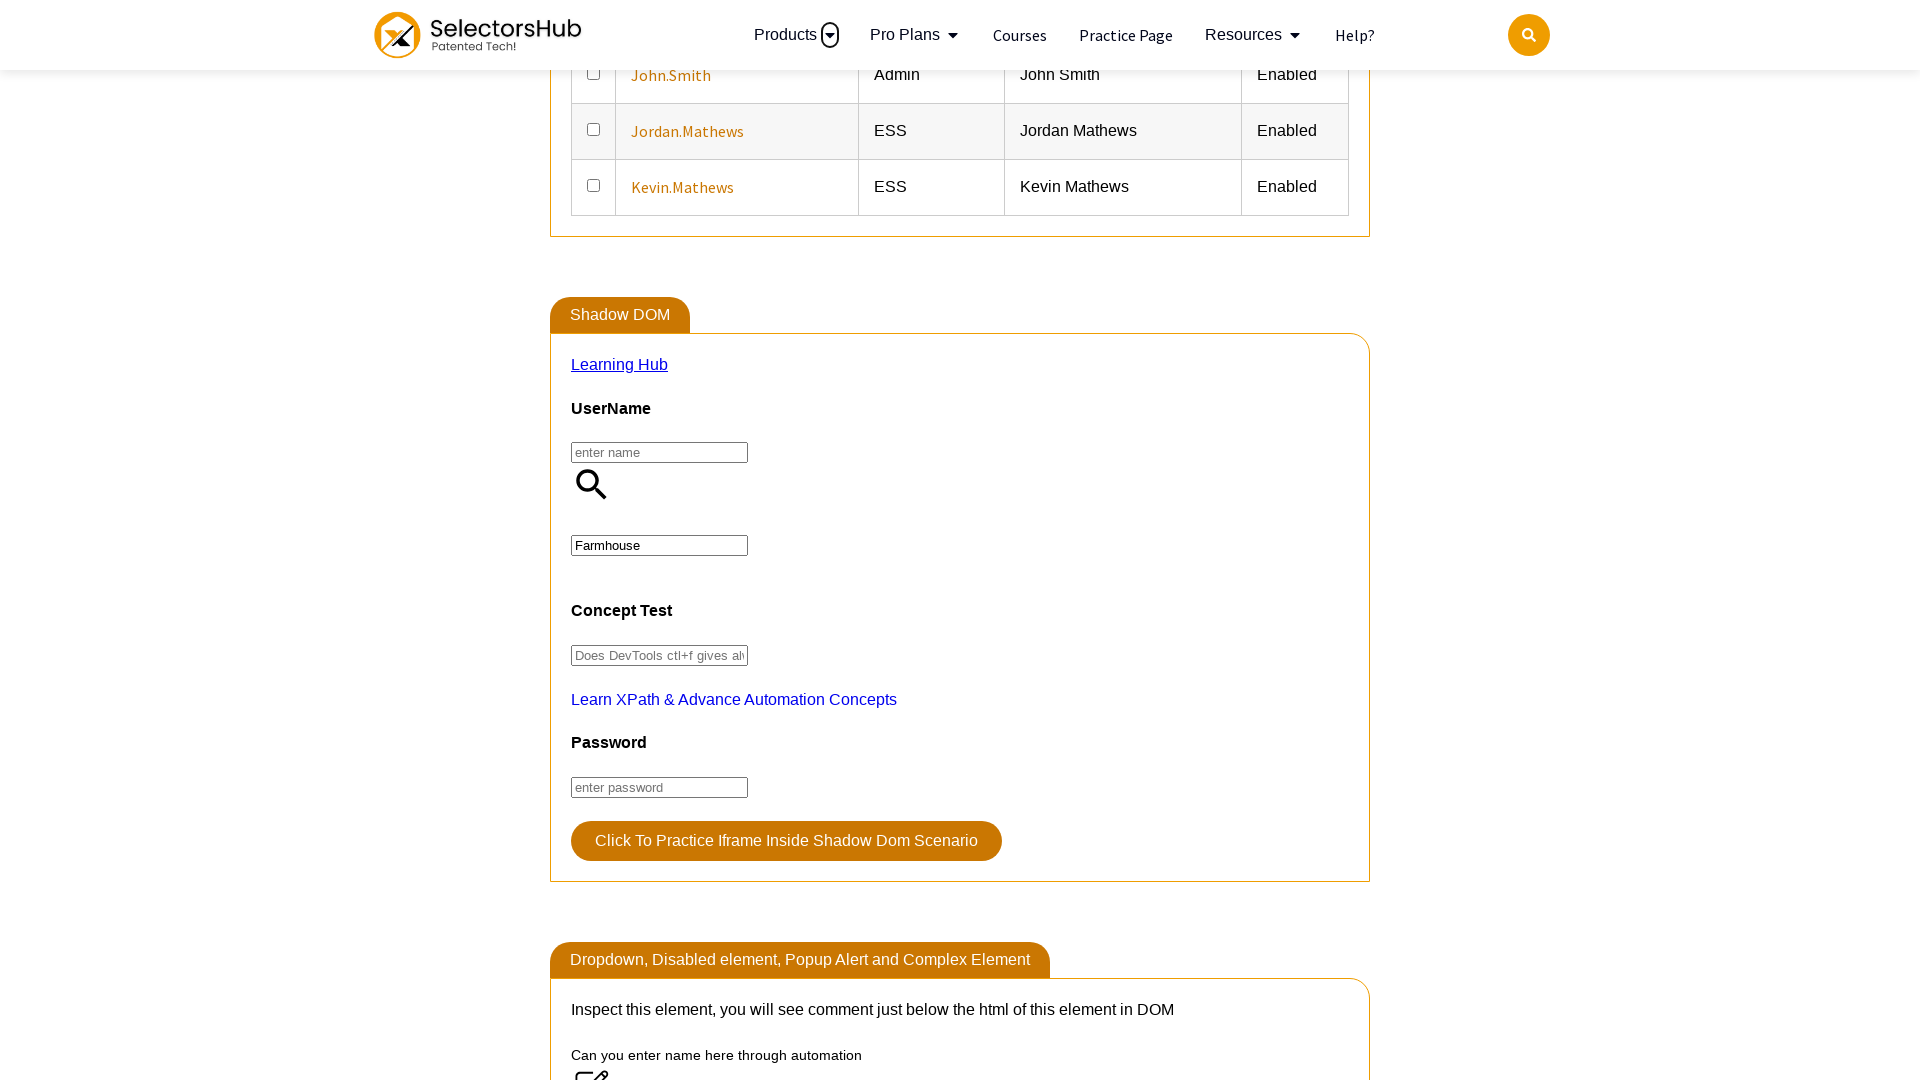

Dispatched input event to register the pizza field value
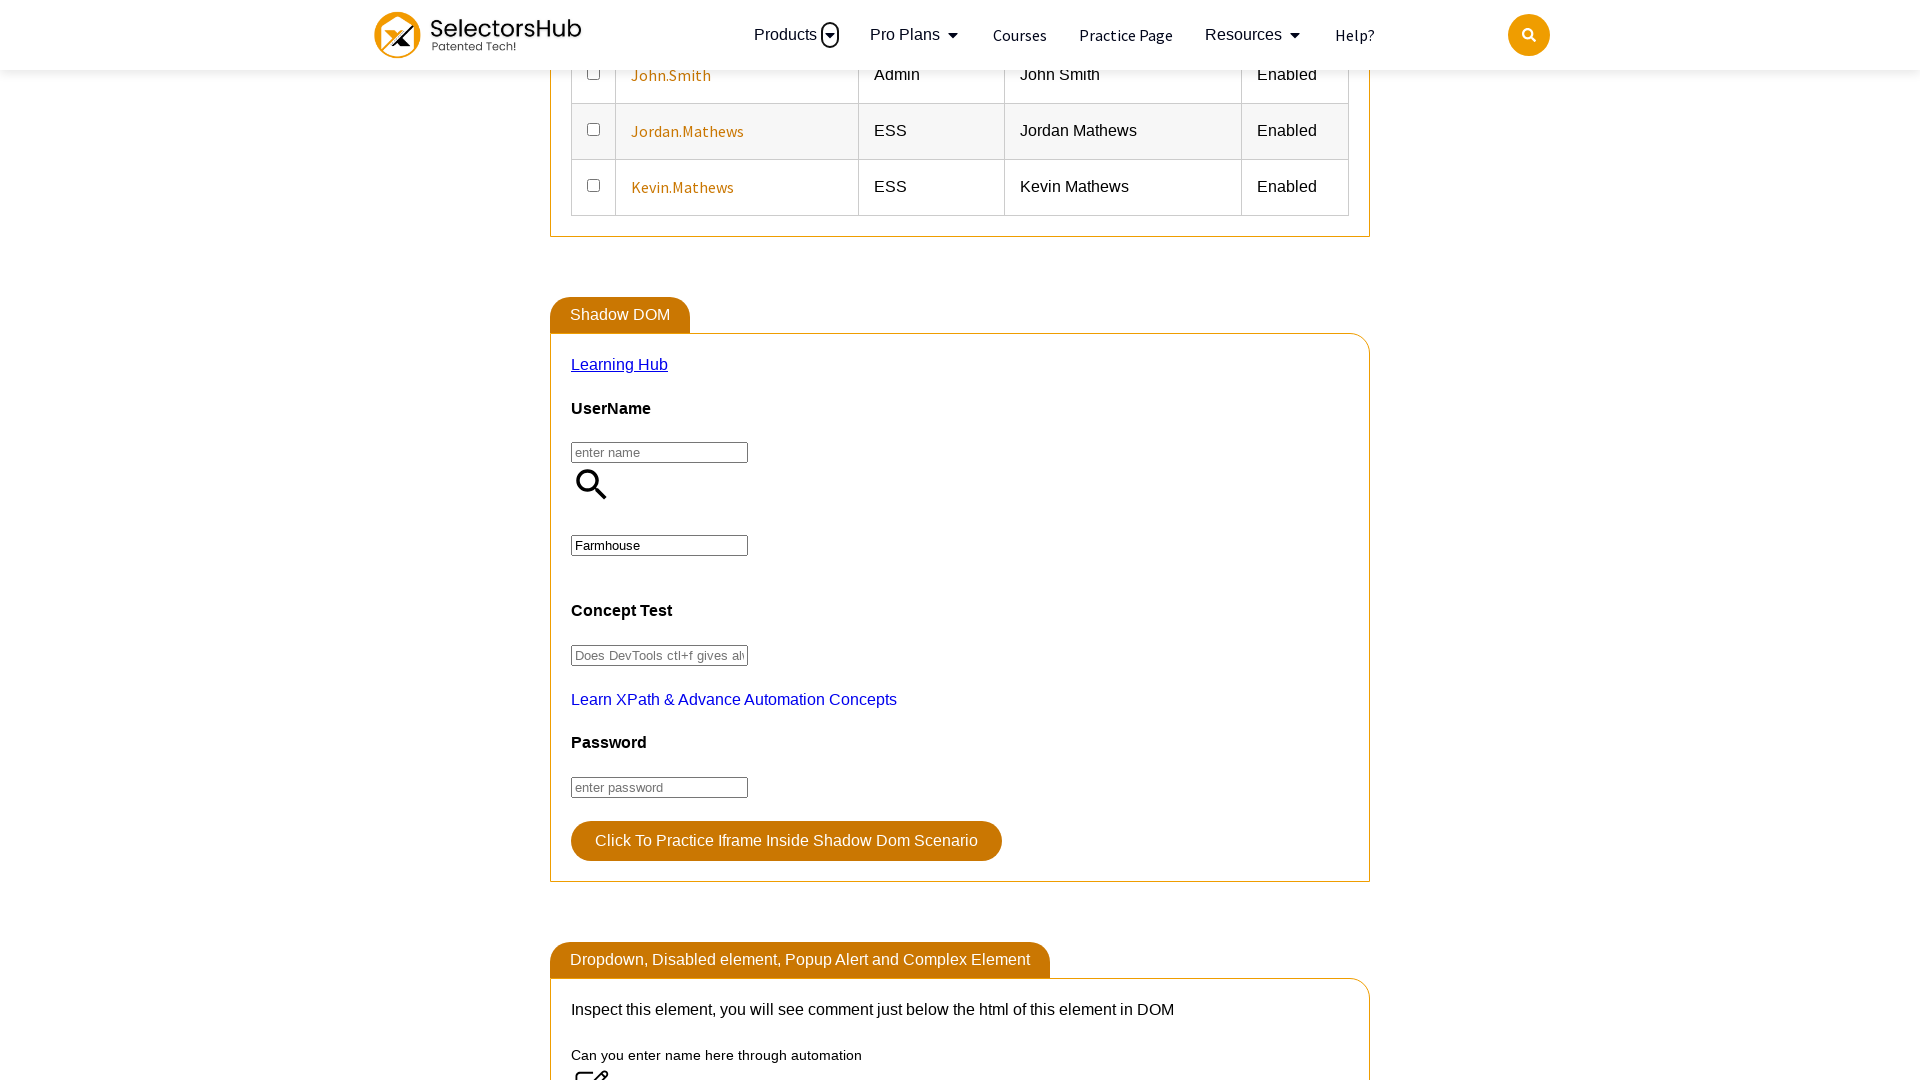

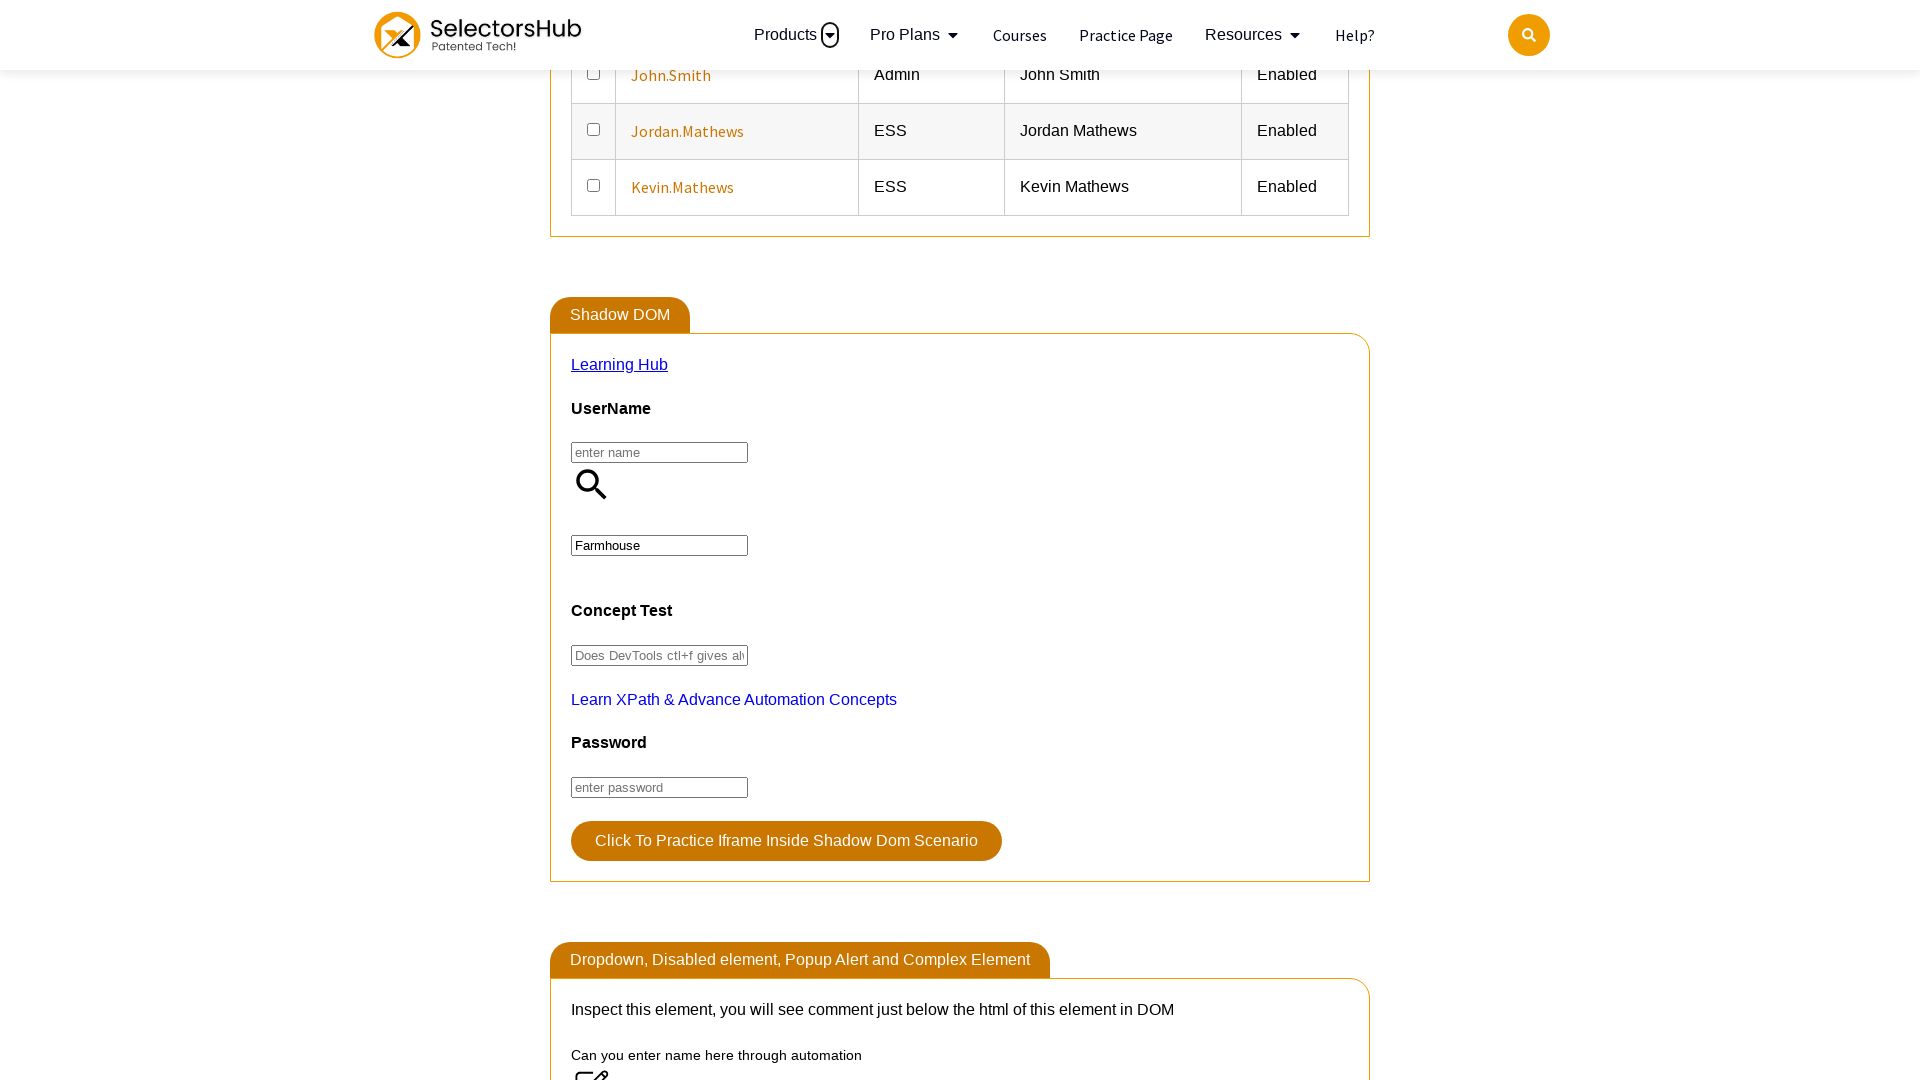